Tests dropdown handling by navigating to a Select Menu page and selecting an option from a dropdown using visible text selection

Starting URL: https://www.tutorialspoint.com/selenium/practice/selenium_automation_practice.php

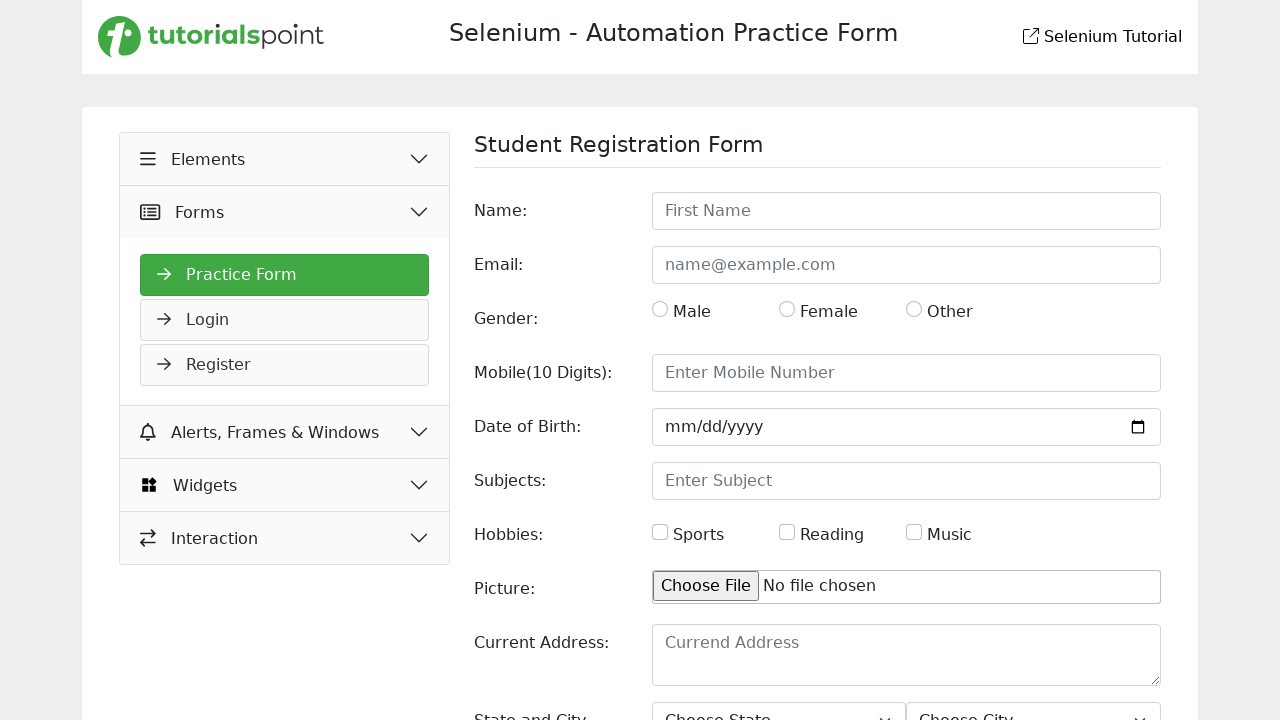

Clicked Widgets button to expand menu at (285, 485) on xpath=//button[text()=' Widgets']
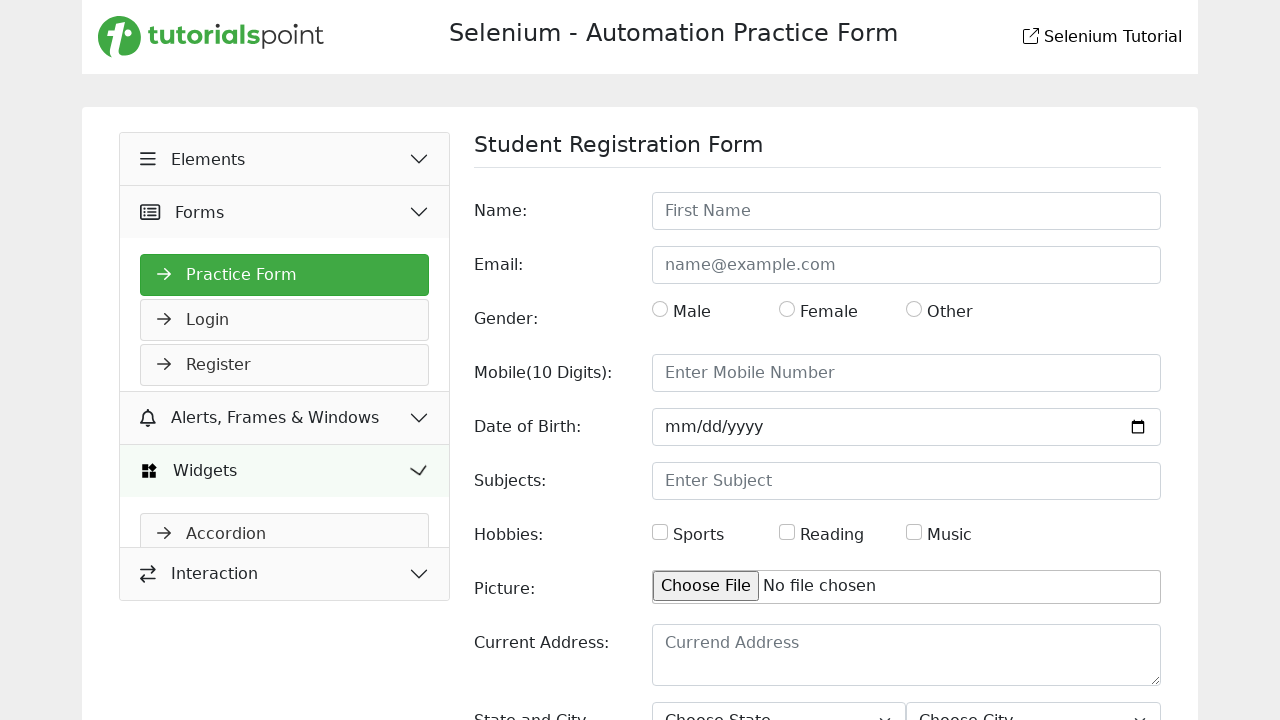

Select Menu link became visible after menu expansion
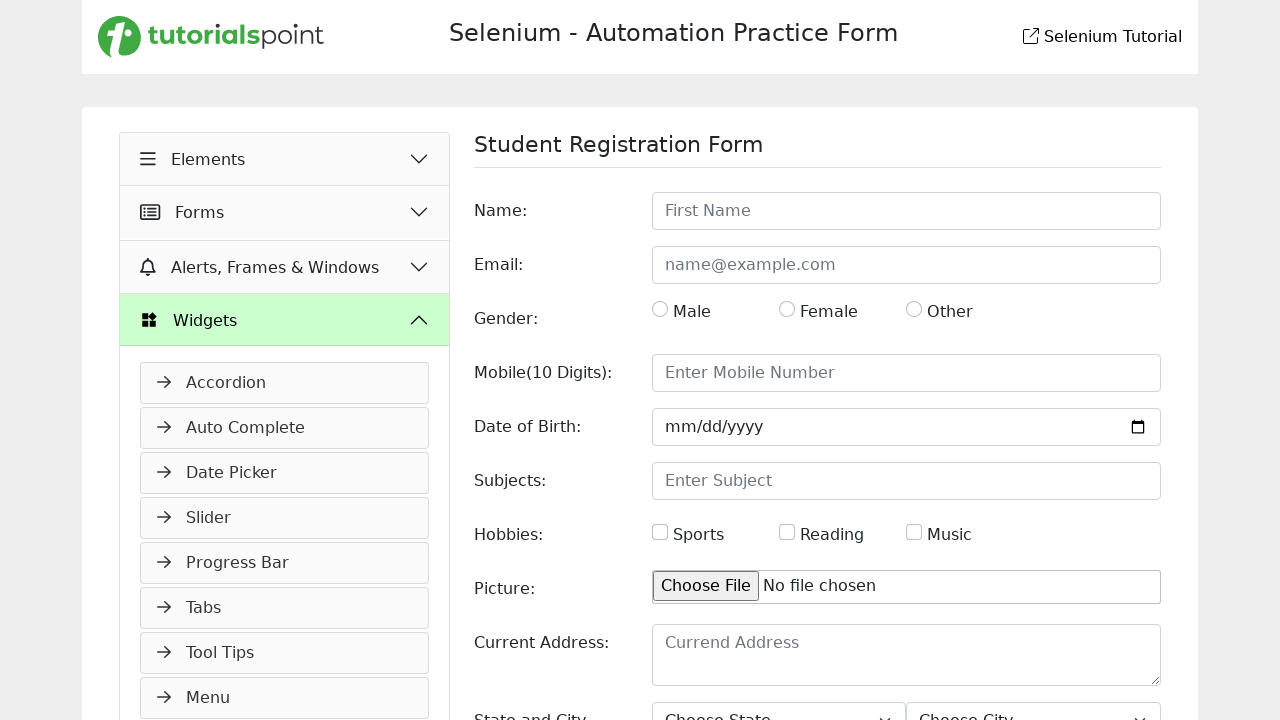

Clicked Select Menu link to navigate to dropdown test page at (285, 363) on xpath=//a[text()=' Select Menu']
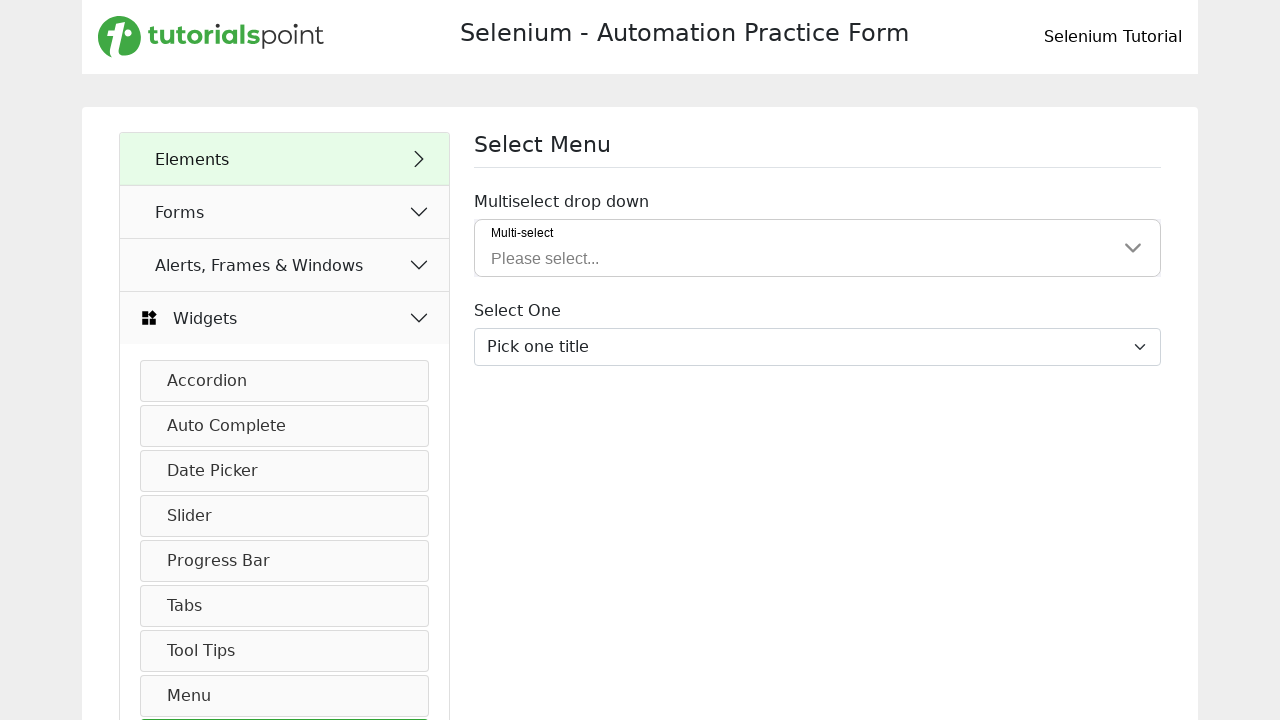

Select Menu page loaded and dropdown element became visible
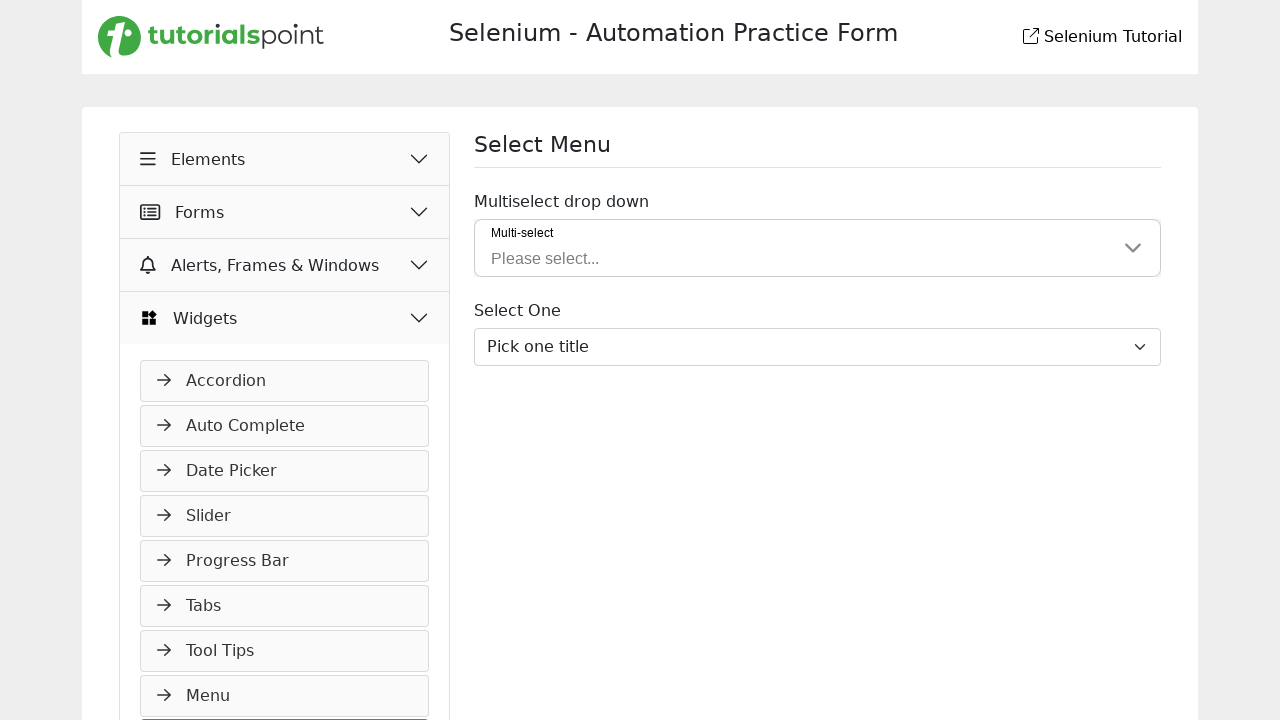

Selected 'Mrs.' from dropdown by visible text on #inputGroupSelect03
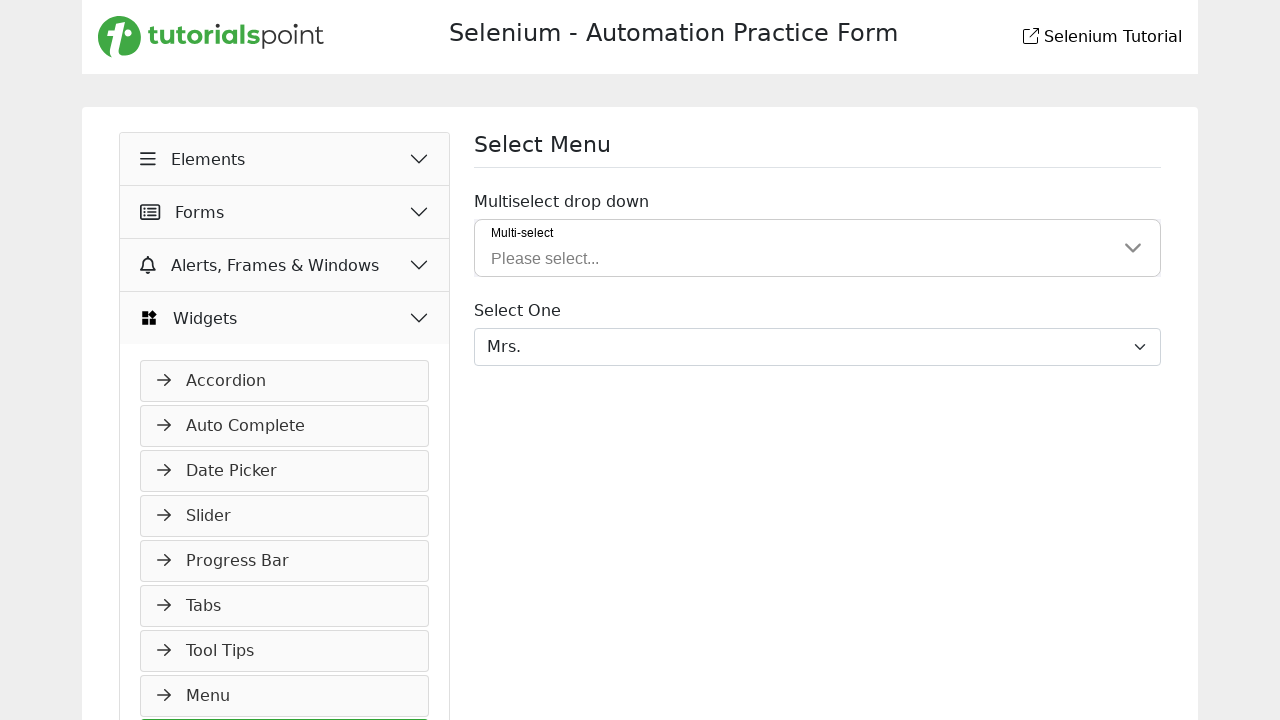

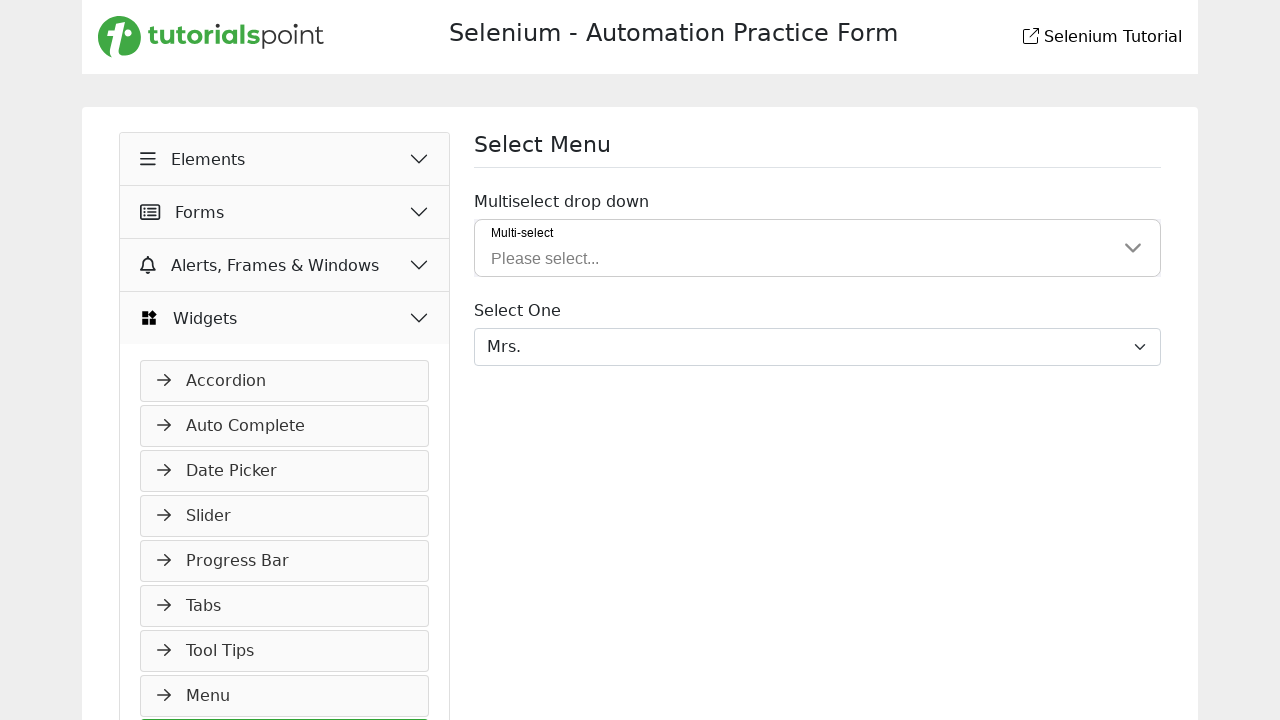